Tests clicking on an element using normalize-space XPath selector to find and click on the France option

Starting URL: https://only-testing-blog.blogspot.com/2014/01/textbox.html

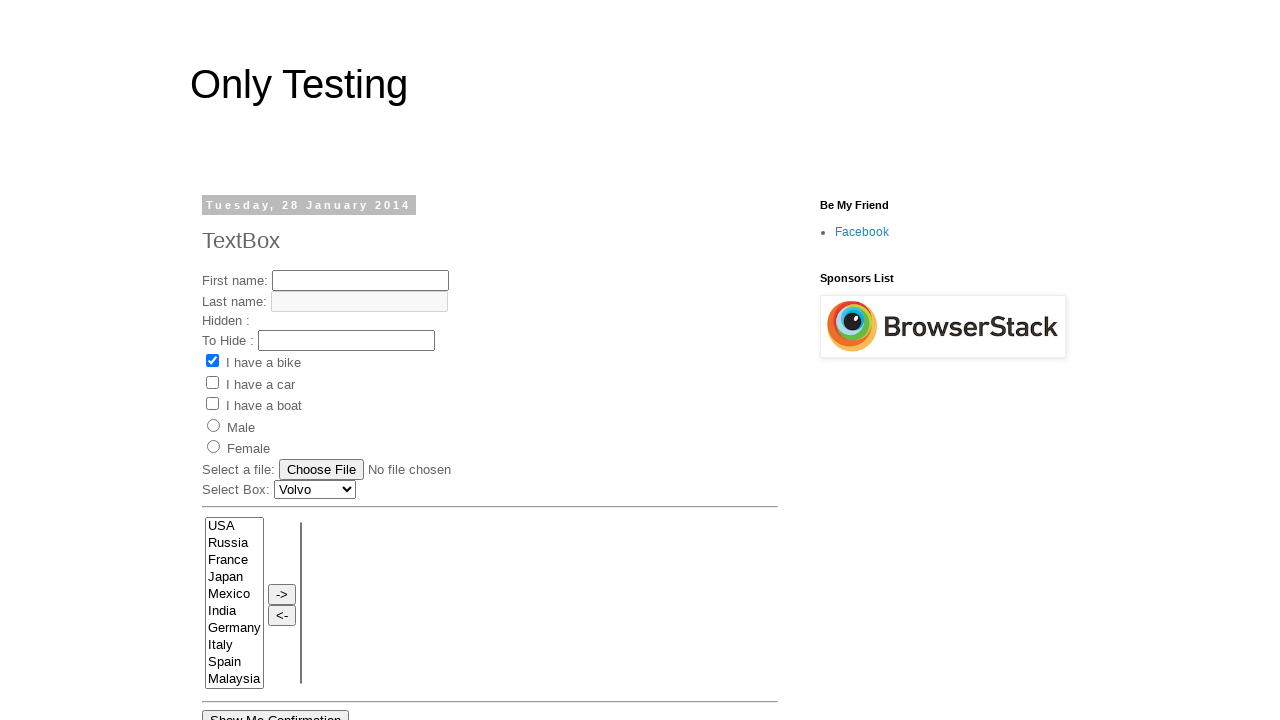

Navigated to the textbox test page
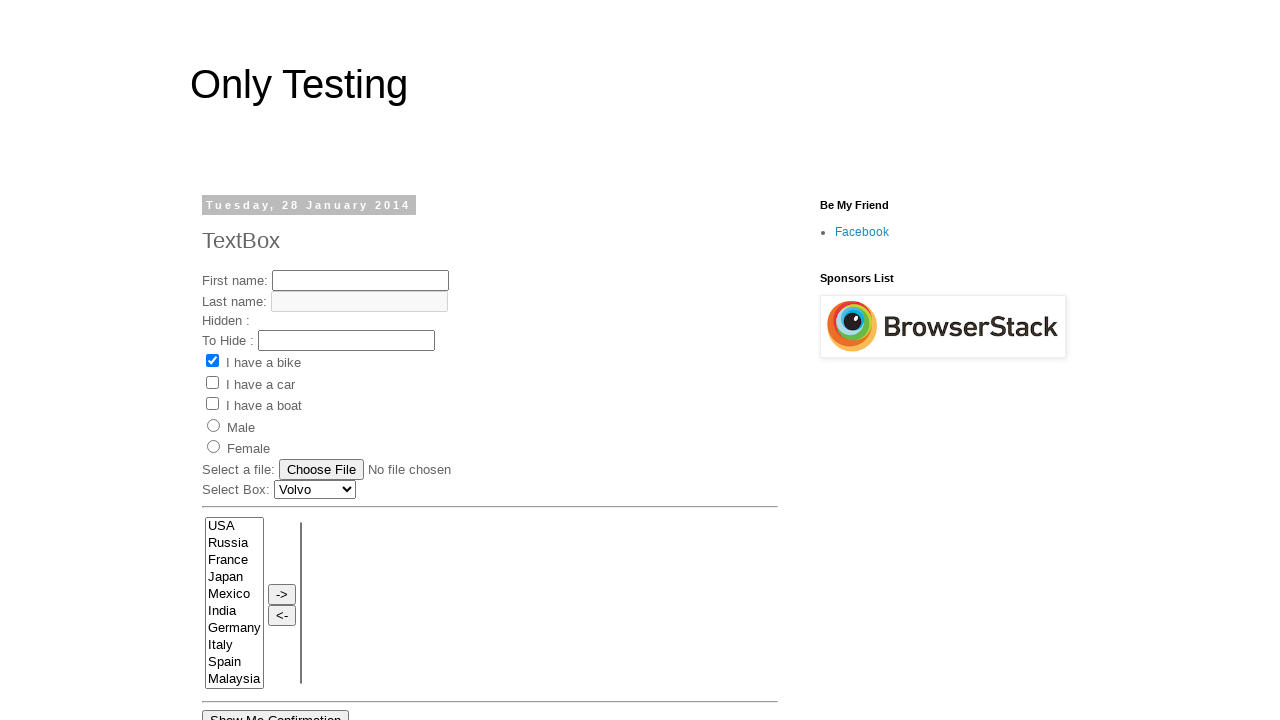

Clicked on France option using normalize-space XPath selector at (640, 360) on xpath=//*[normalize-space(text()='France')]
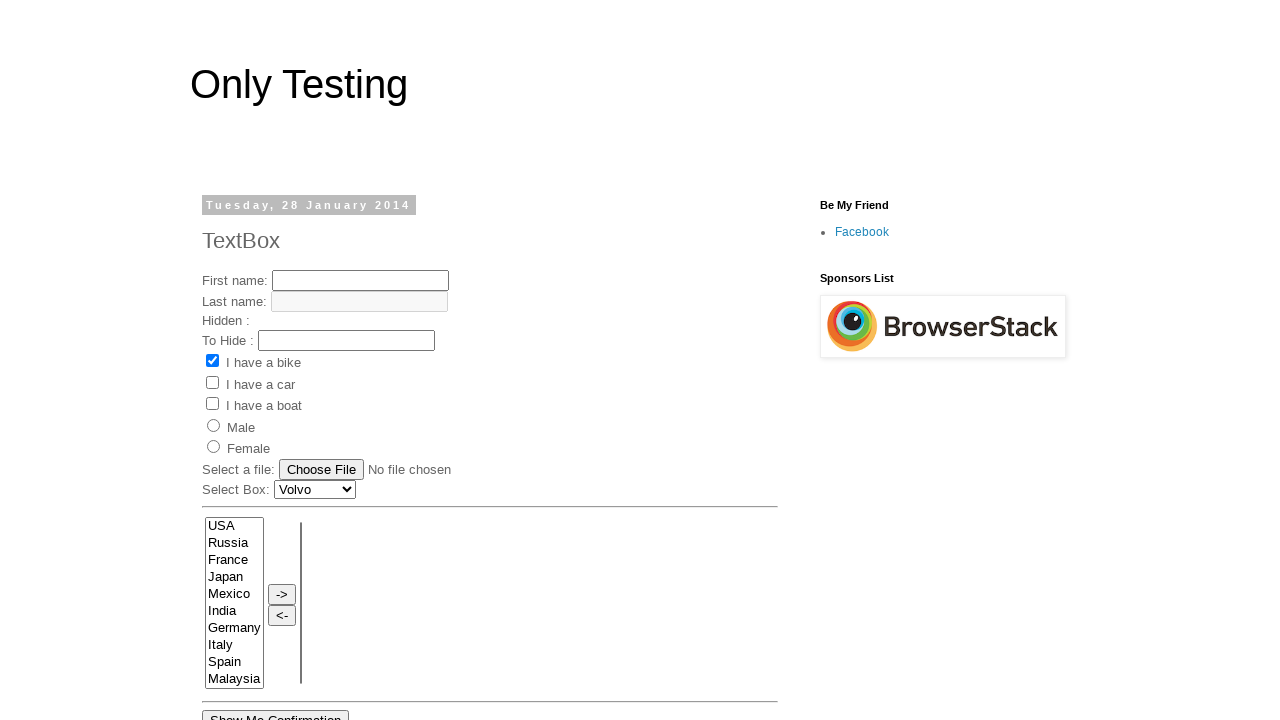

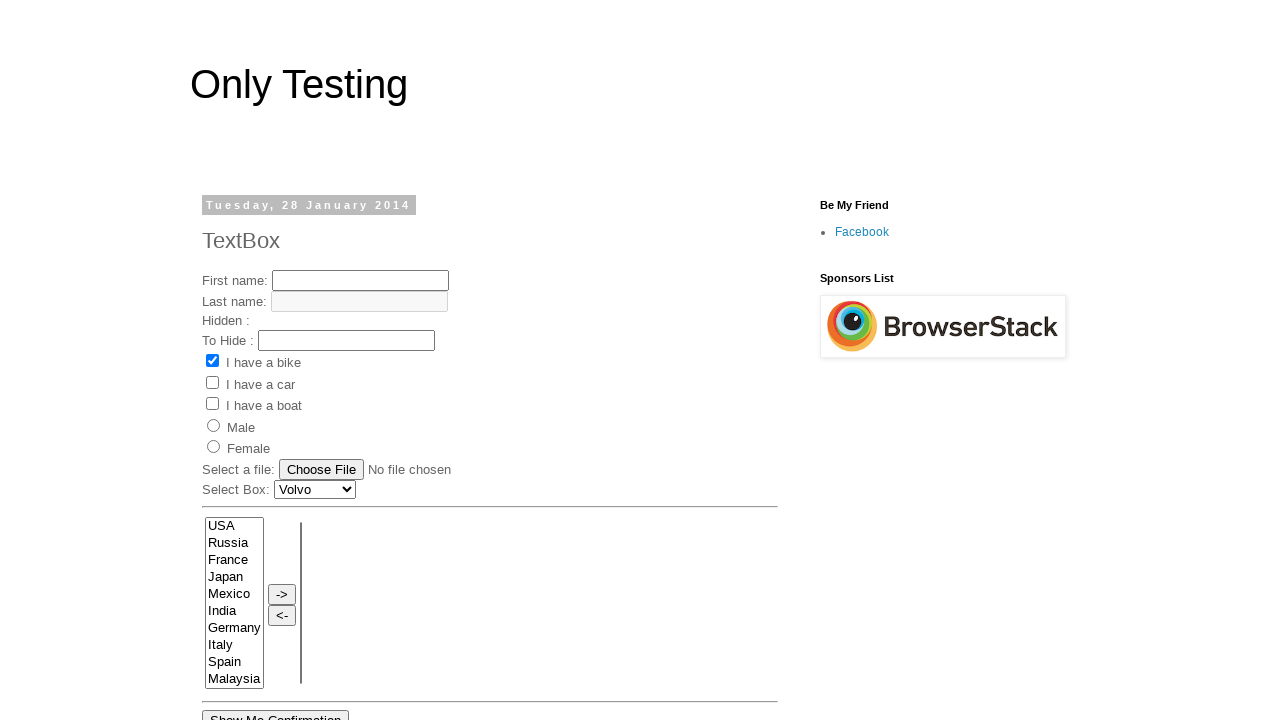